Tests currency button tooltip by hovering over it and verifying the tooltip text appears

Starting URL: https://booking.com

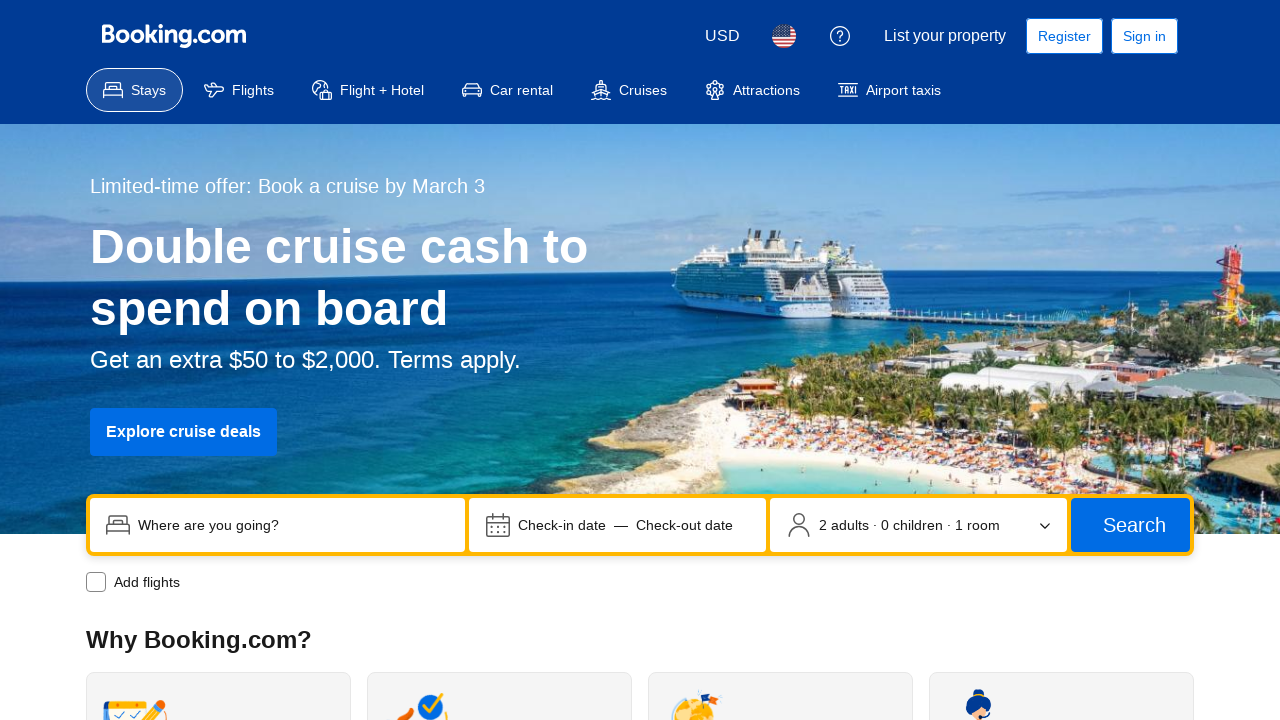

Hovered over currency button to trigger tooltip at (722, 36) on button[data-testid='header-currency-picker-trigger'] > span
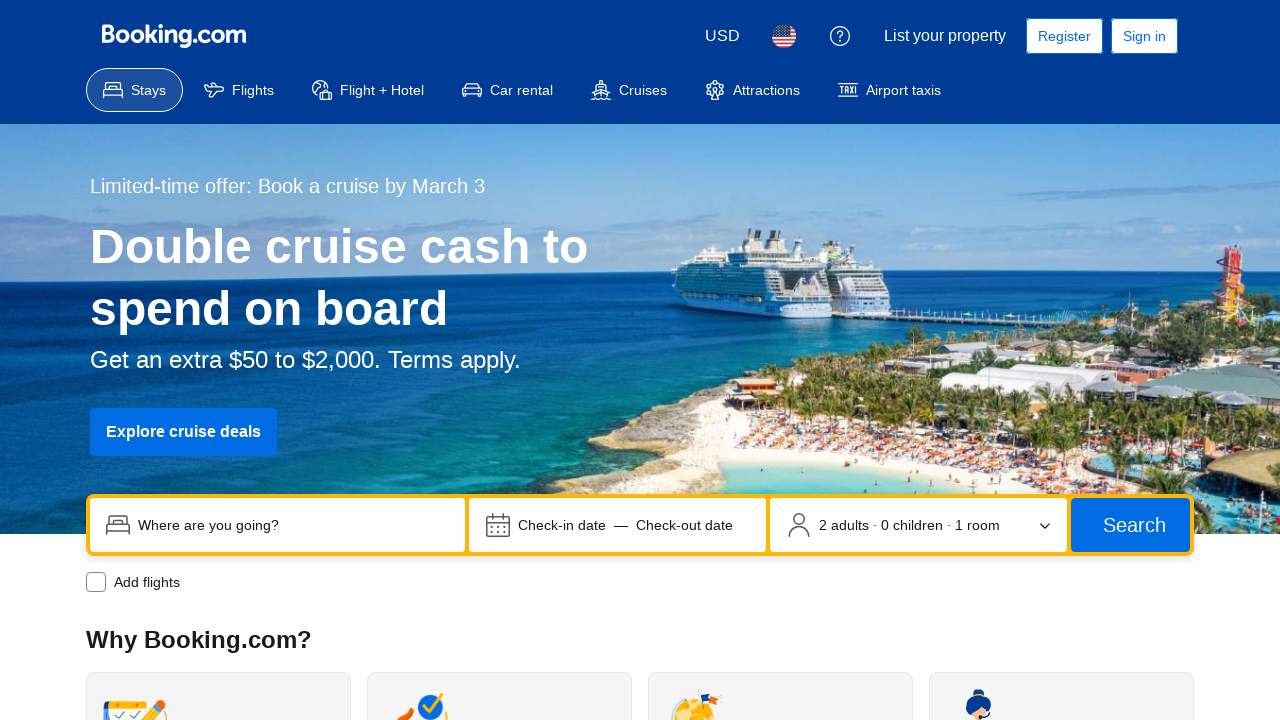

Verified currency tooltip is visible
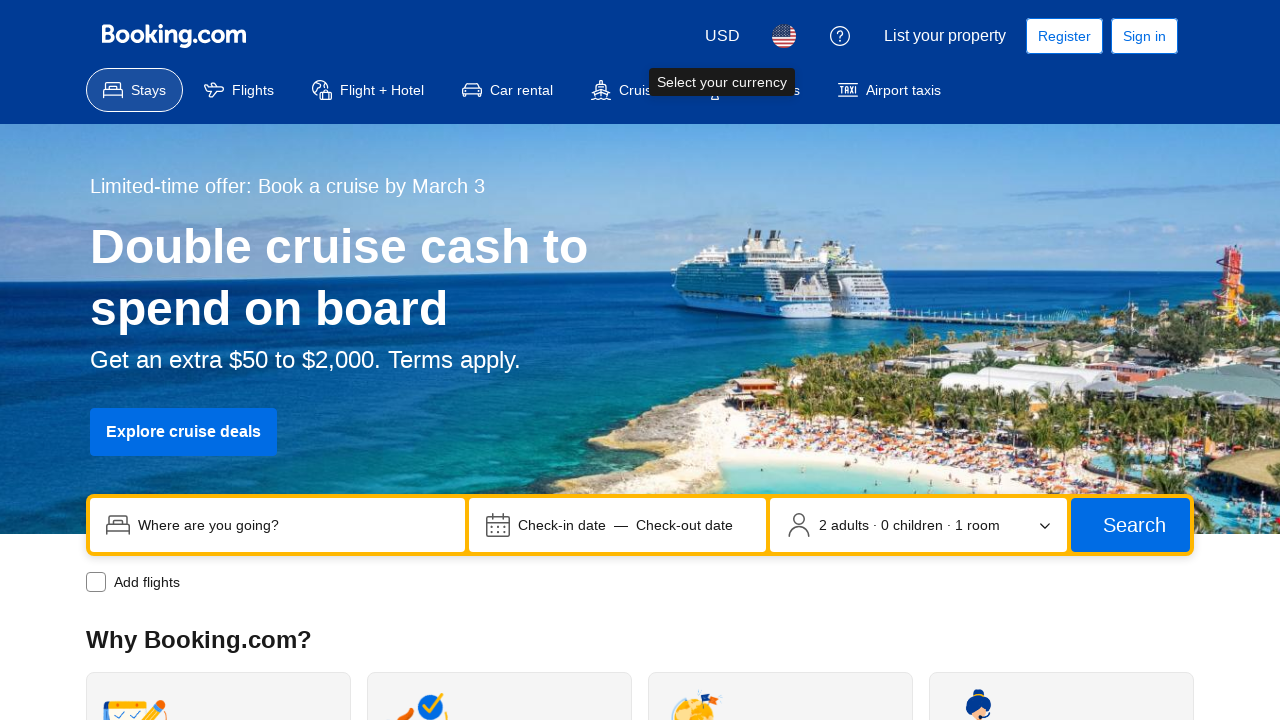

Verified tooltip text content matches 'Select your currency'
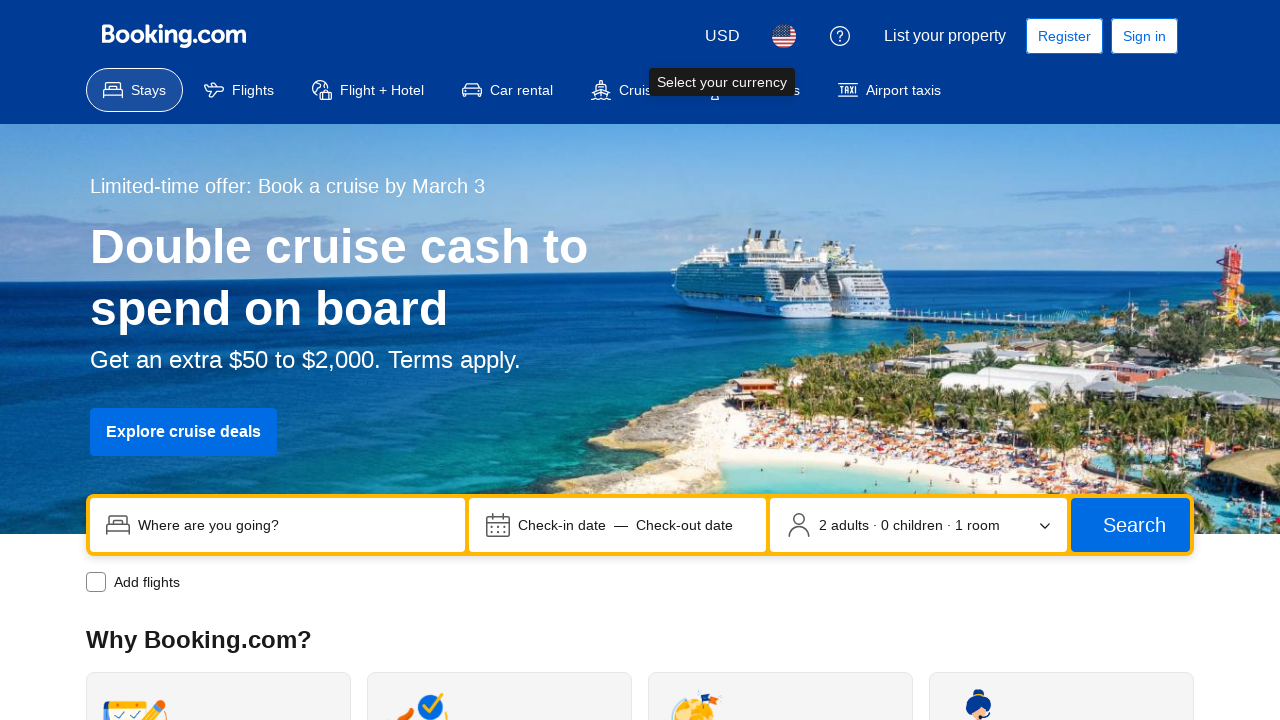

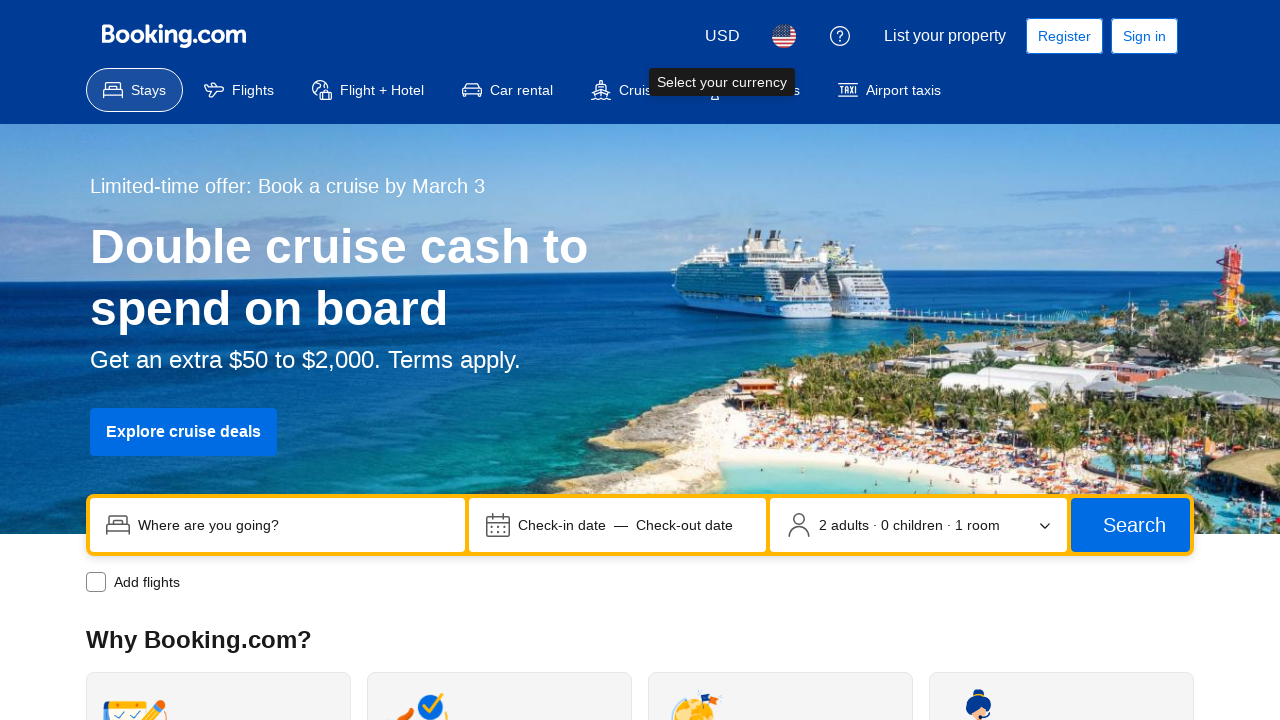